Tests filtering to display only active (non-completed) items

Starting URL: https://demo.playwright.dev/todomvc

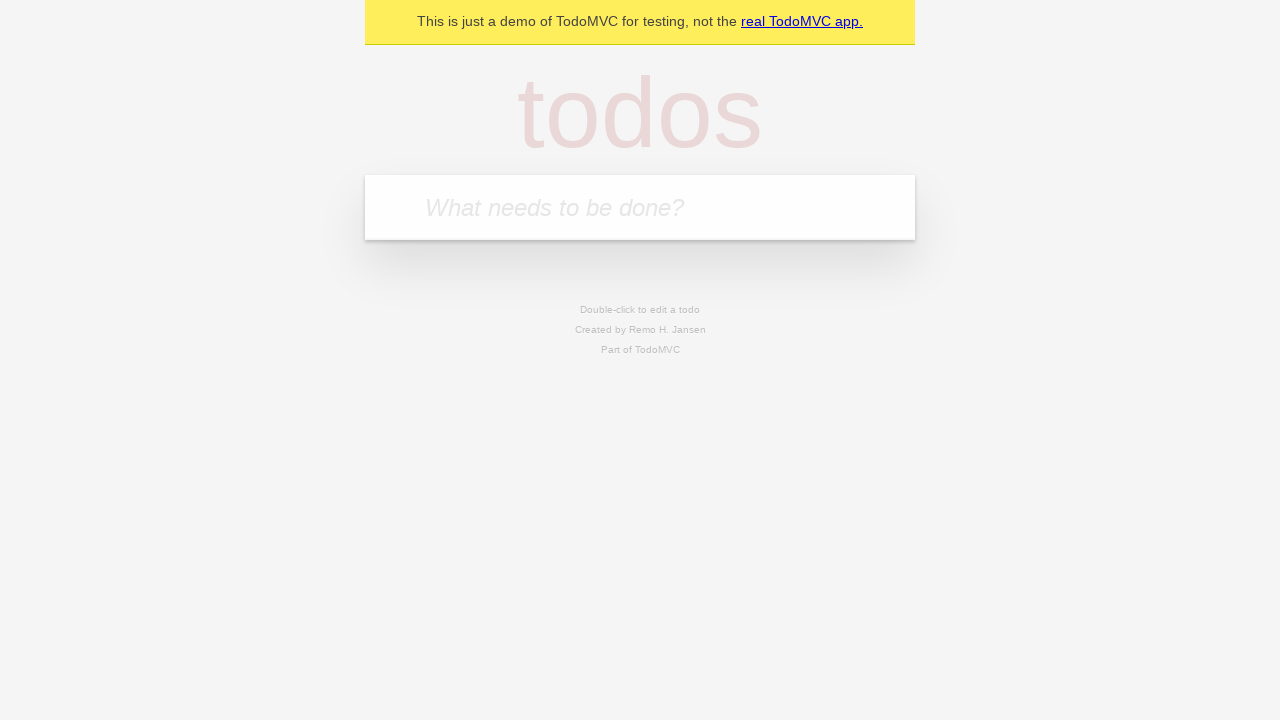

Filled new-todo field with 'buy some cheese' on .new-todo
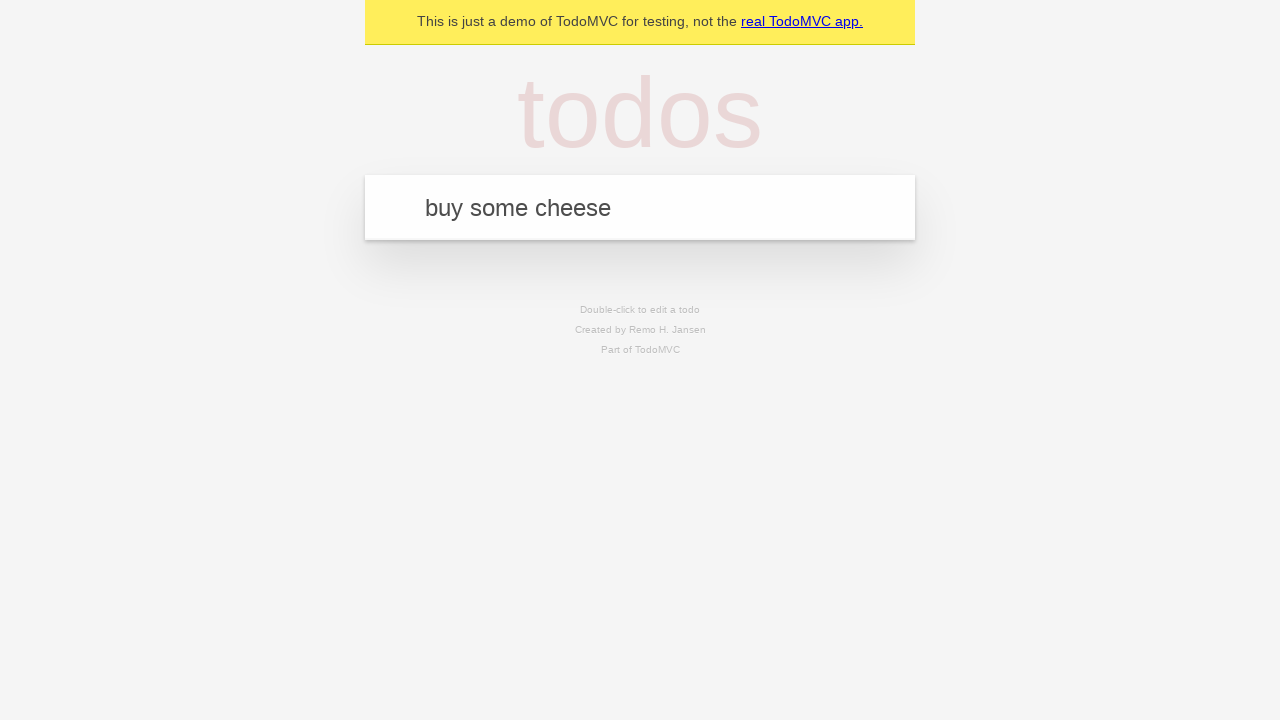

Pressed Enter to create first todo item on .new-todo
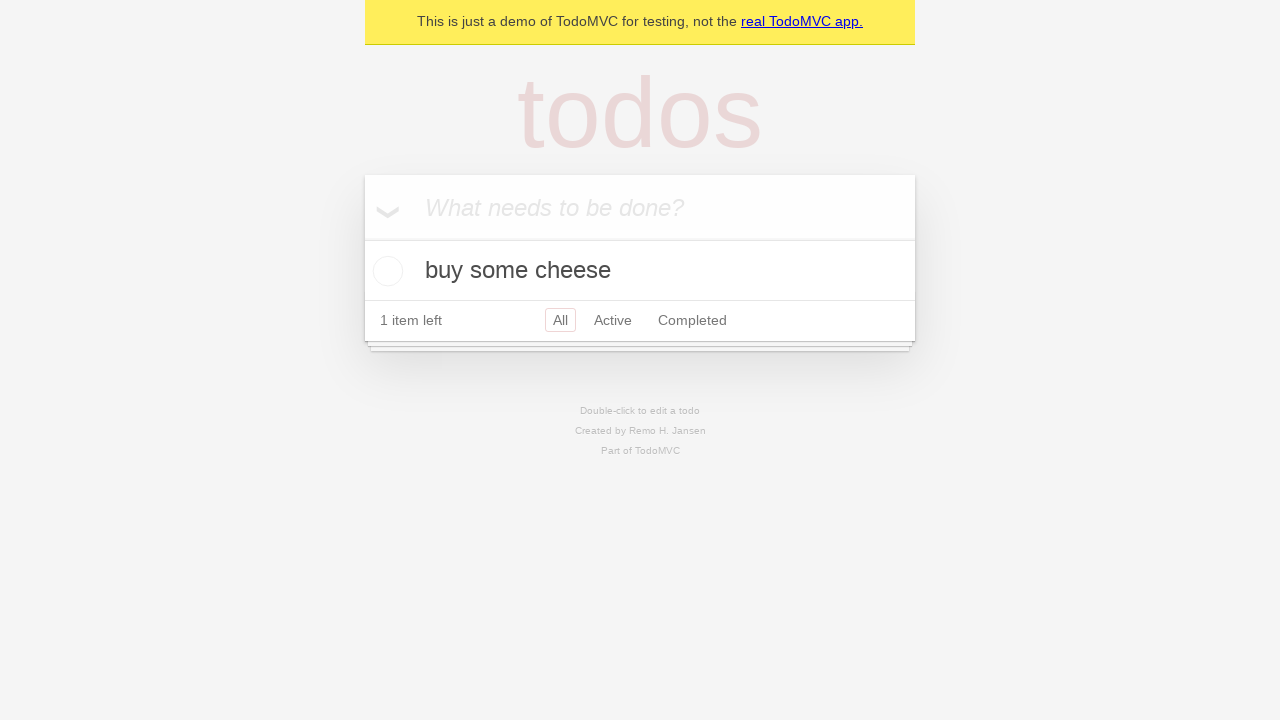

Filled new-todo field with 'feed the cat' on .new-todo
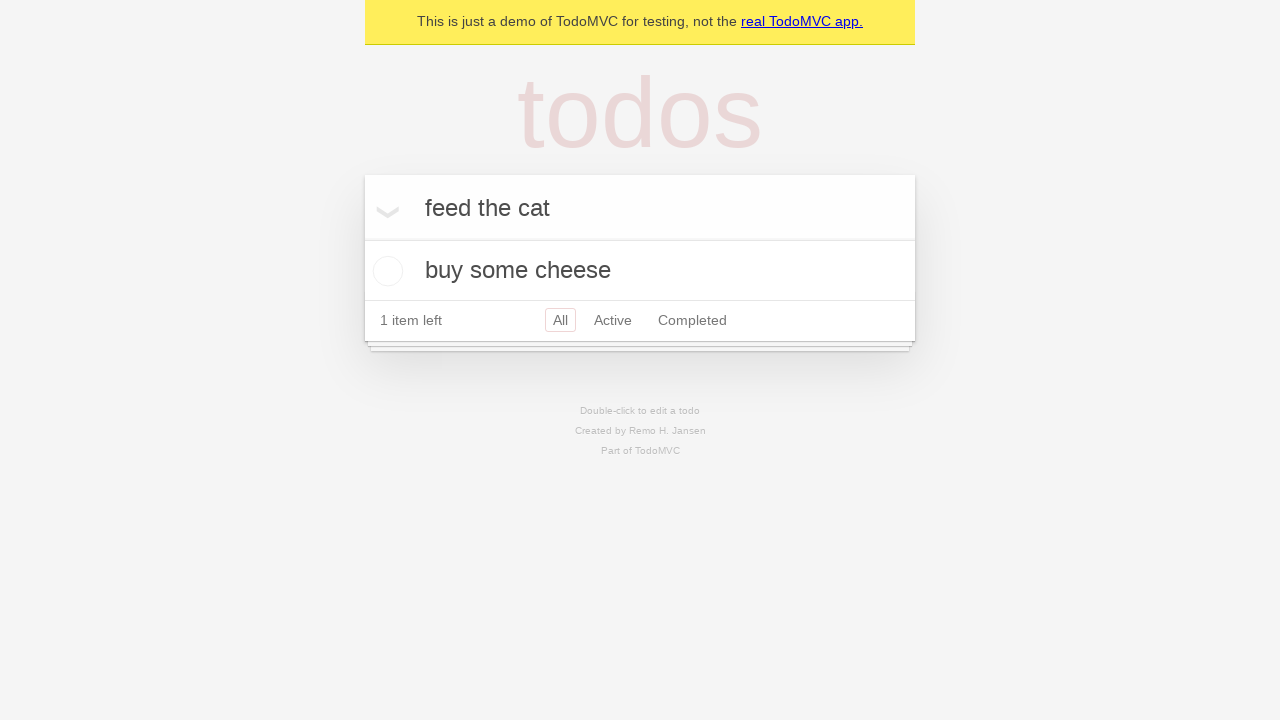

Pressed Enter to create second todo item on .new-todo
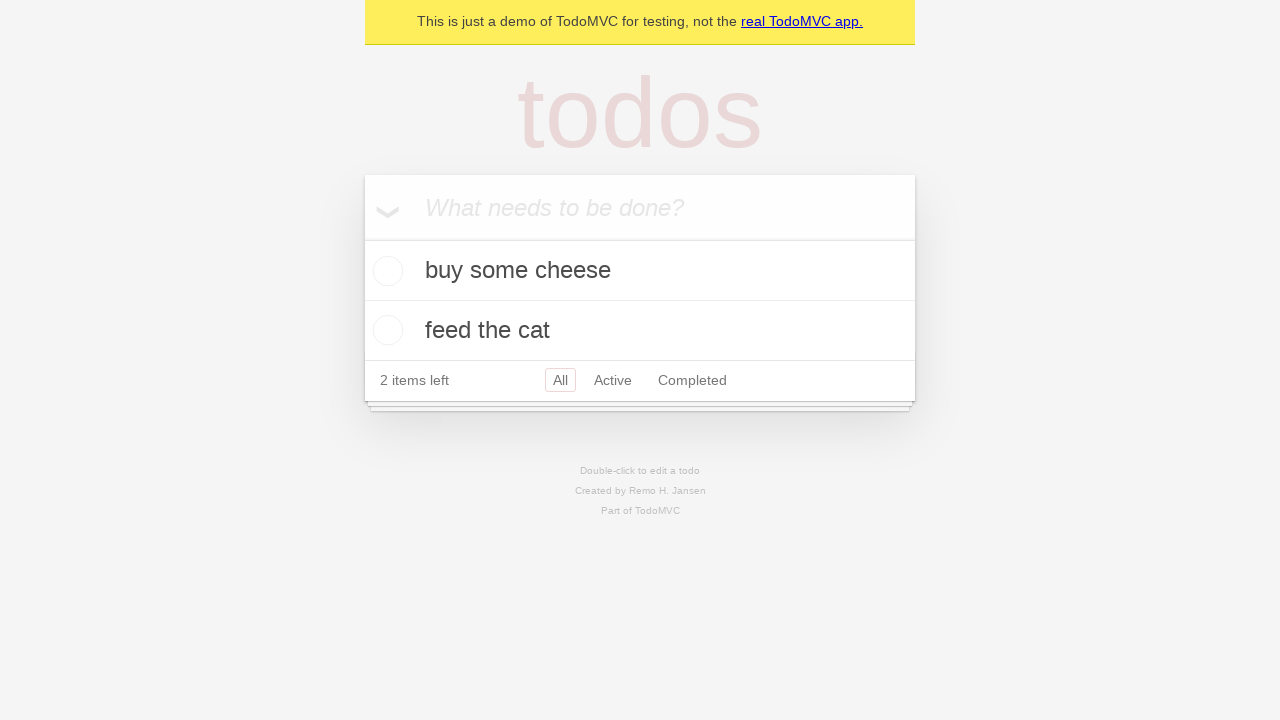

Filled new-todo field with 'book a doctors appointment' on .new-todo
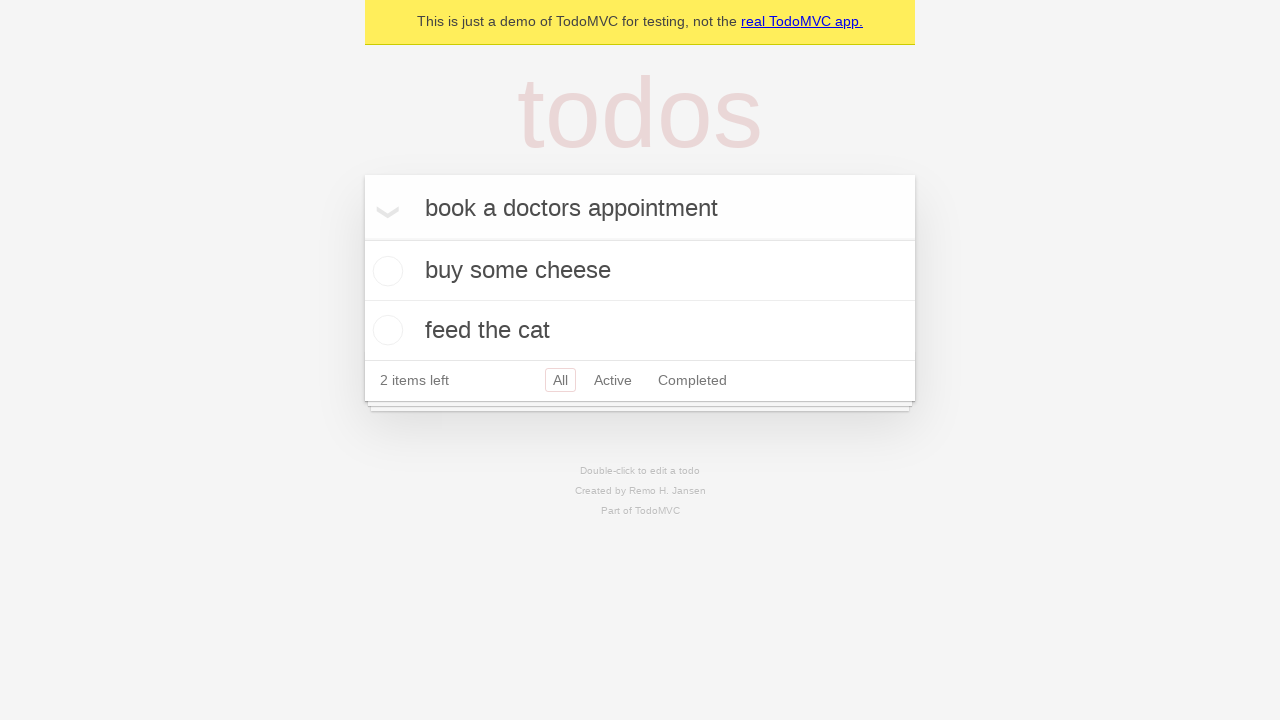

Pressed Enter to create third todo item on .new-todo
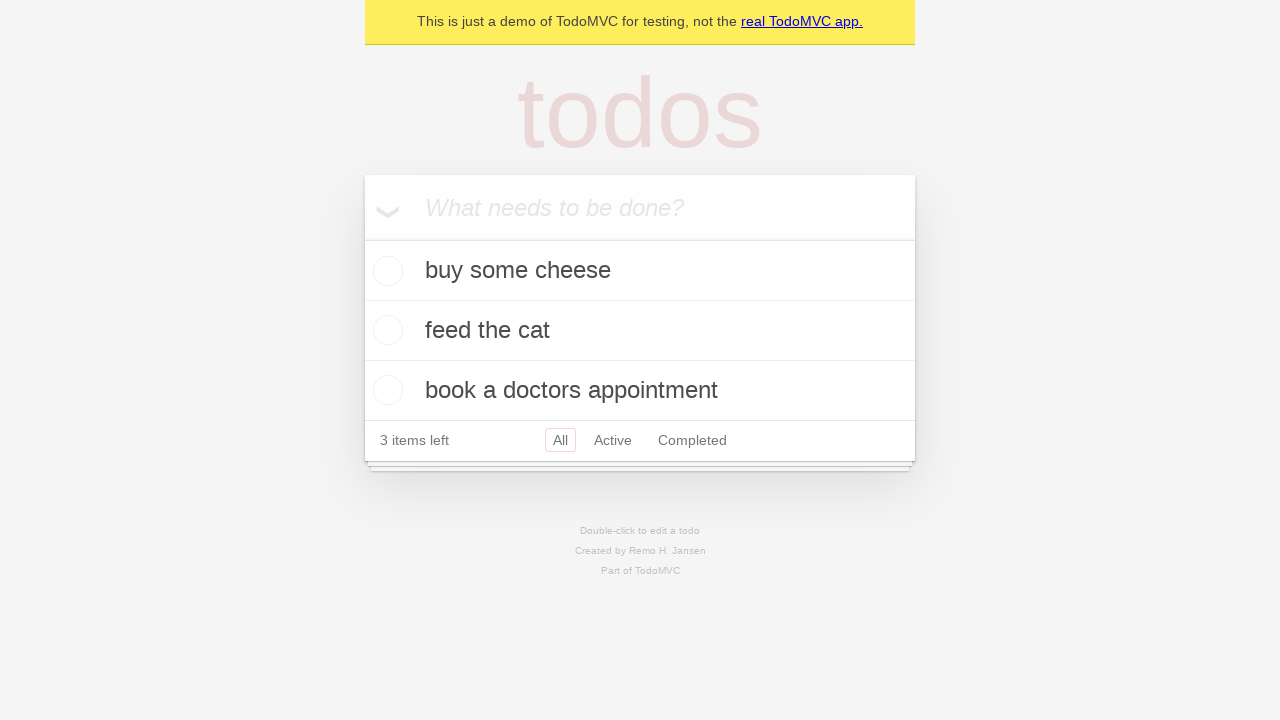

Waited for all three todo items to be loaded
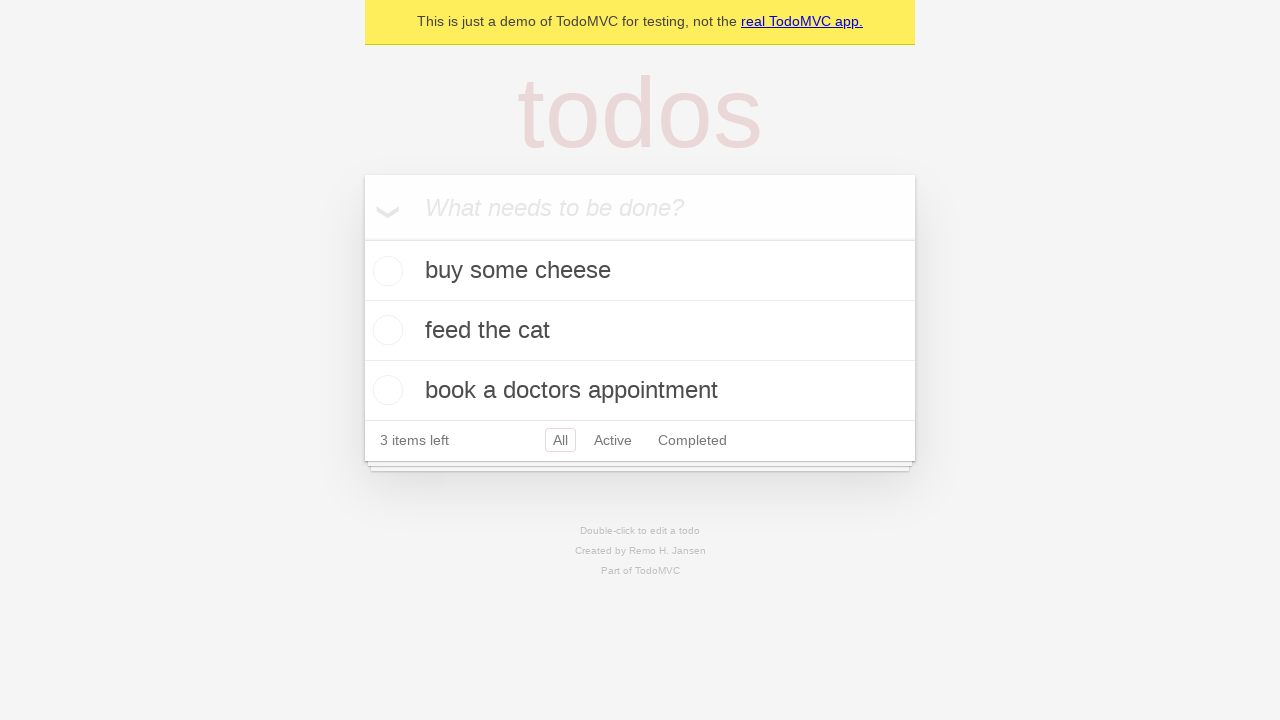

Checked the second todo item to mark it as completed at (385, 330) on .todo-list li .toggle >> nth=1
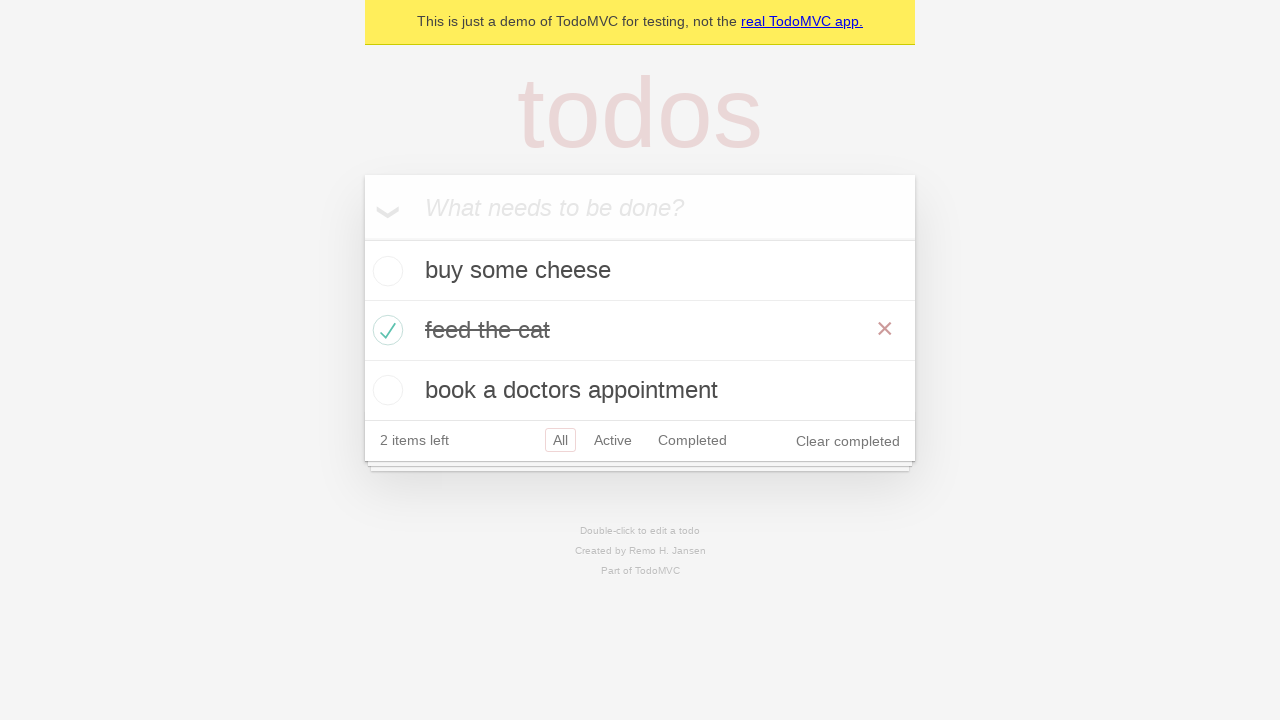

Clicked Active filter to display only active (non-completed) items at (613, 440) on .filters >> text=Active
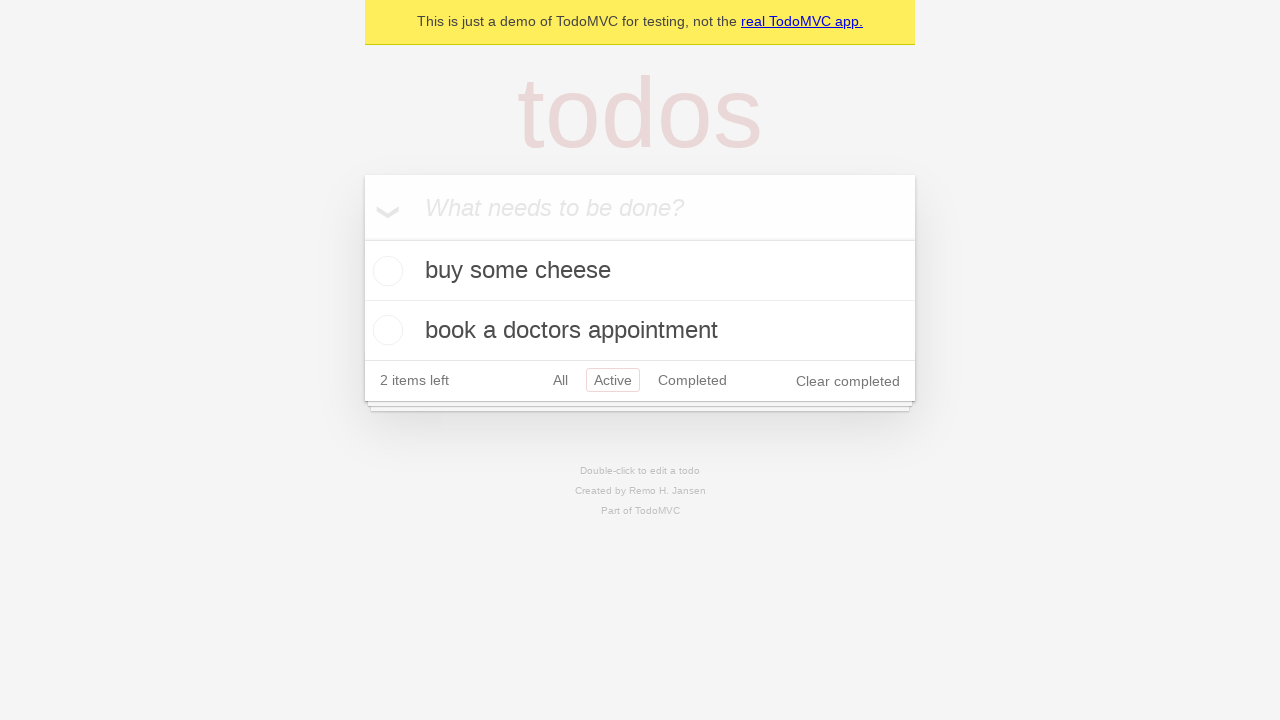

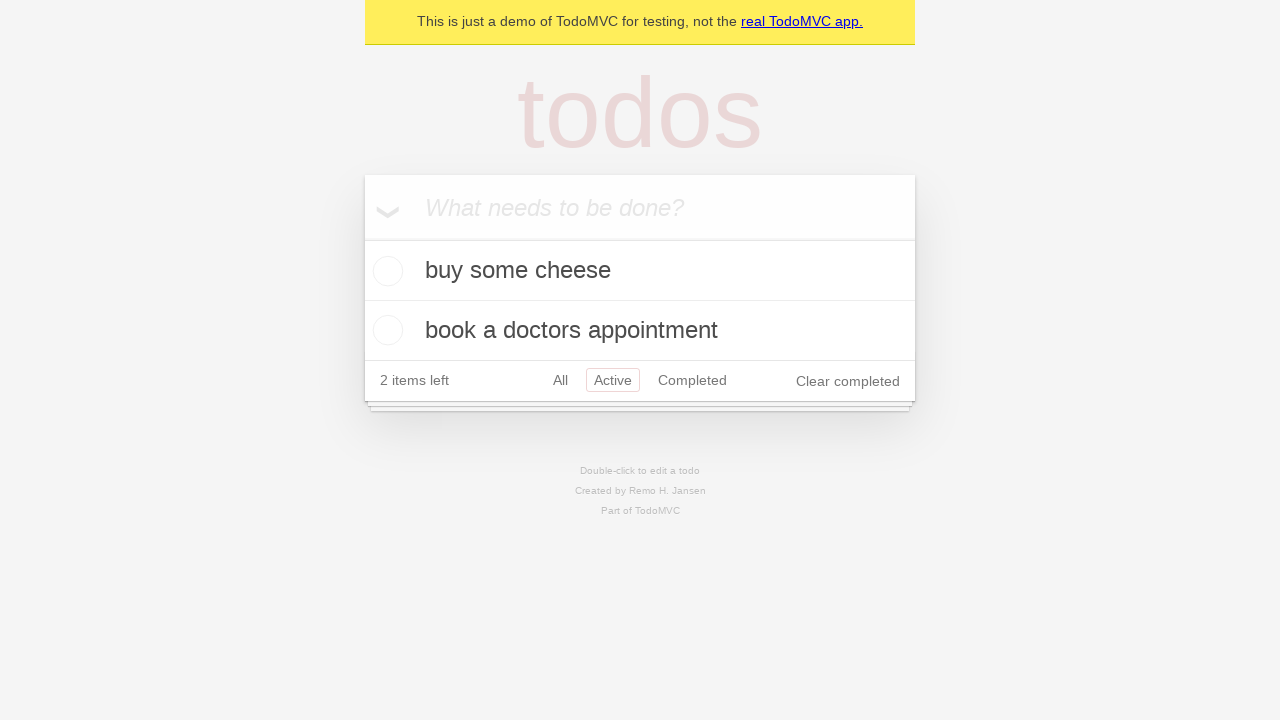